Tests the SBI Fixed Deposit Calculator by entering principal amount, interest rate, tenure period, and frequency, then calculating the maturity value.

Starting URL: https://www.moneycontrol.com/fixed-income/calculator/state-bank-of-india-sbi/fixed-deposit-calculator-SBI-BSB001.html

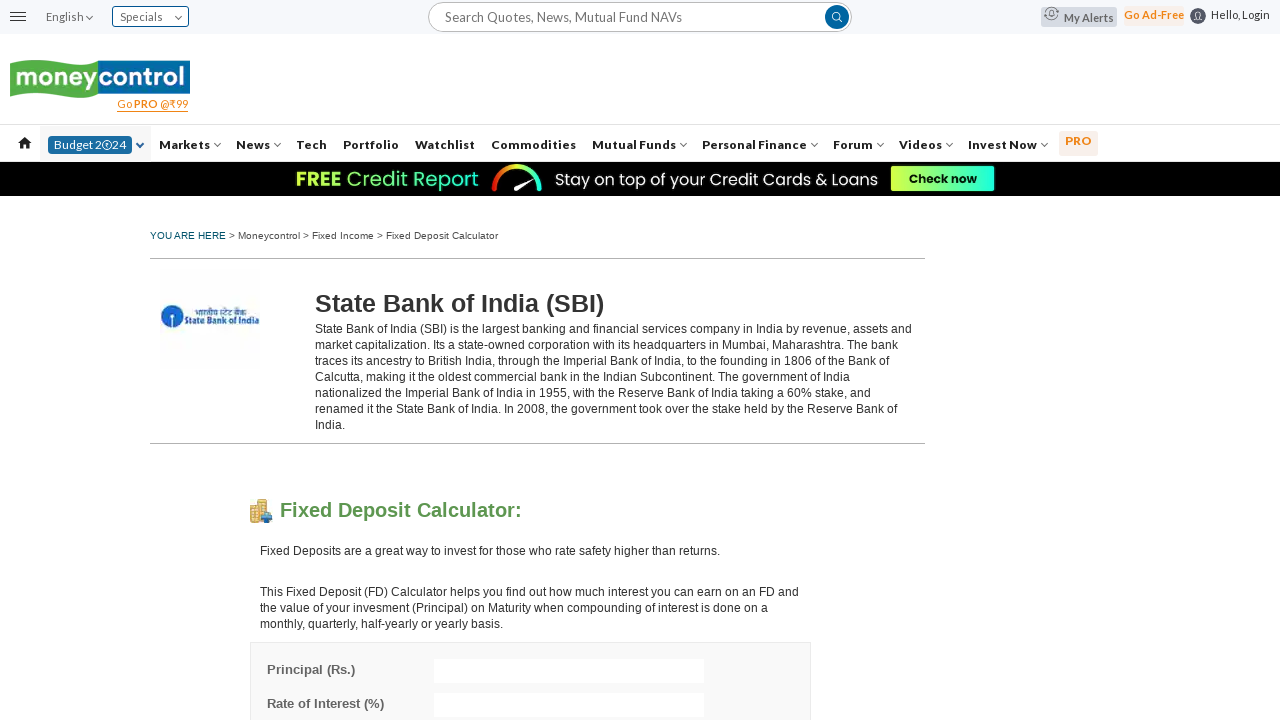

Entered principal amount of 100000 on input[name='principal']
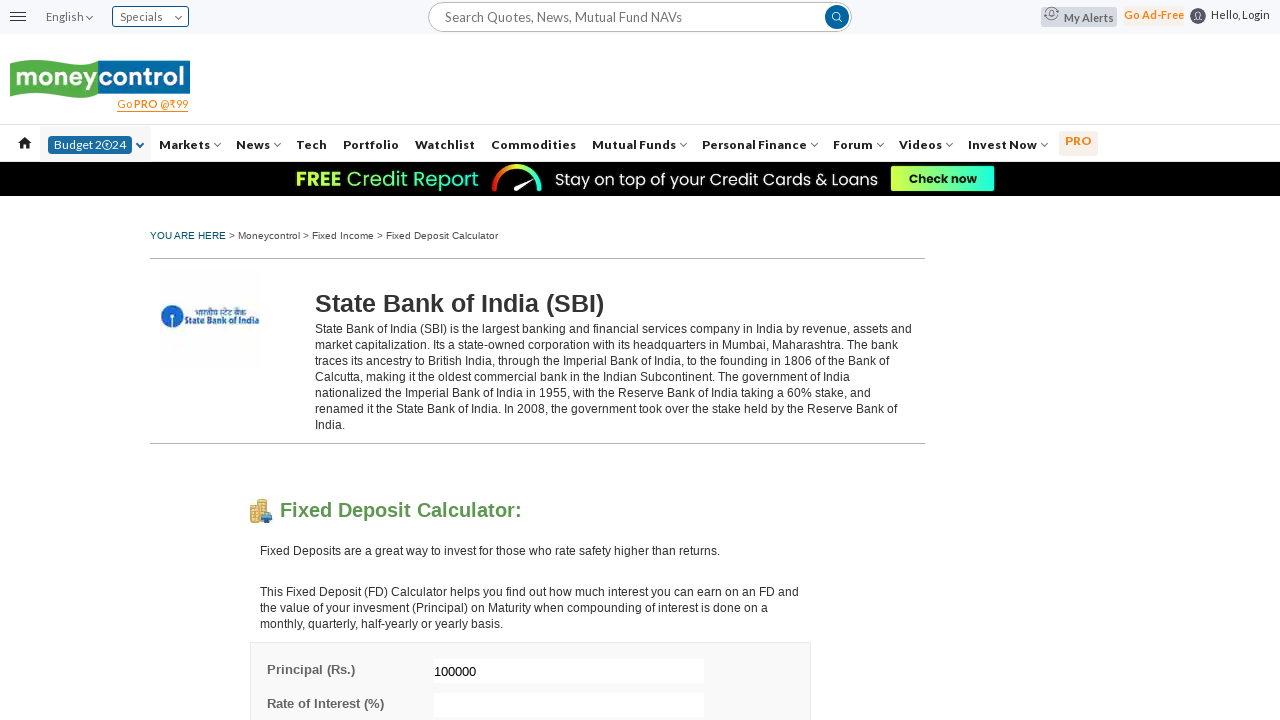

Entered interest rate of 12% on #interest
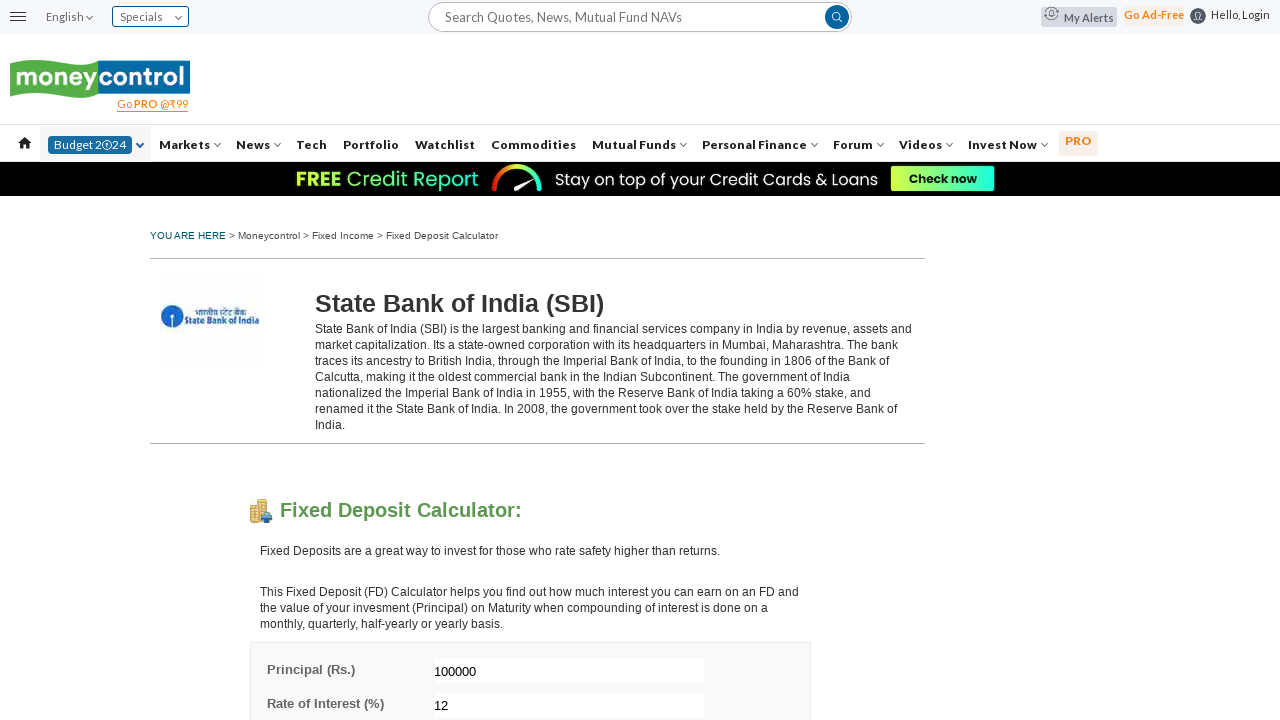

Entered tenure period of 1 on input[name='tenure']
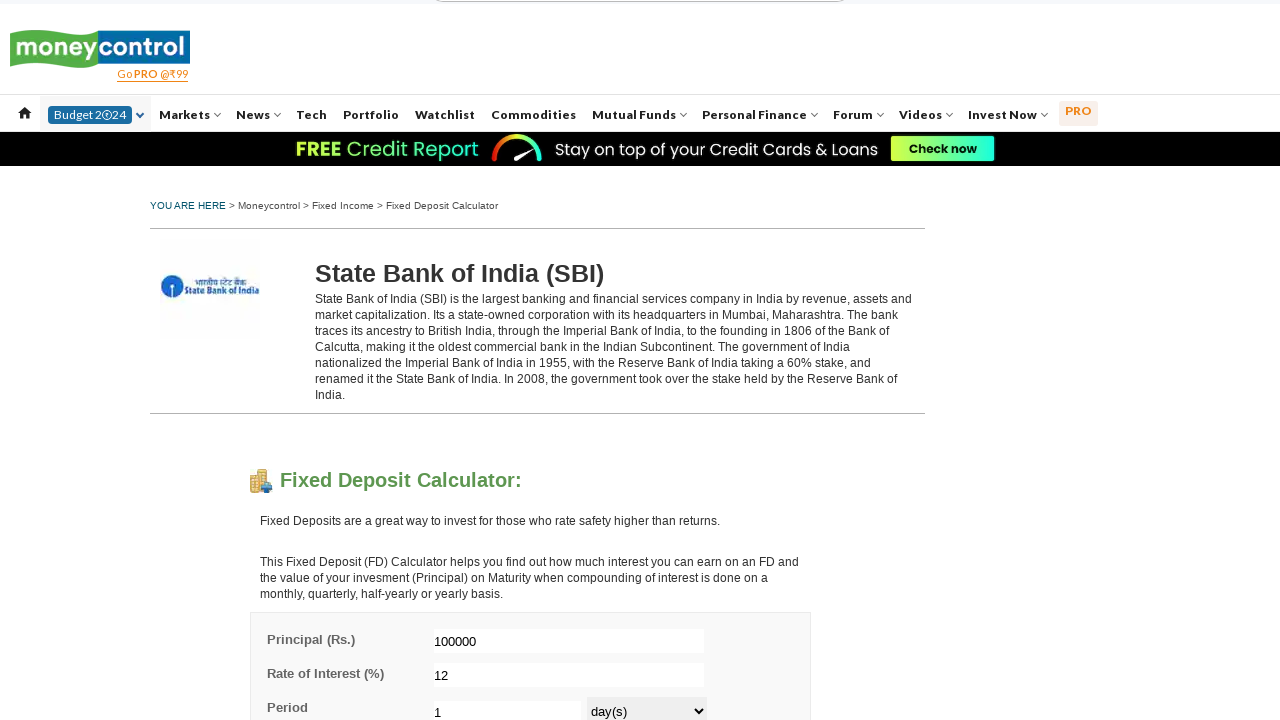

Selected tenure period type as 'year(s)' on #tenurePeriod
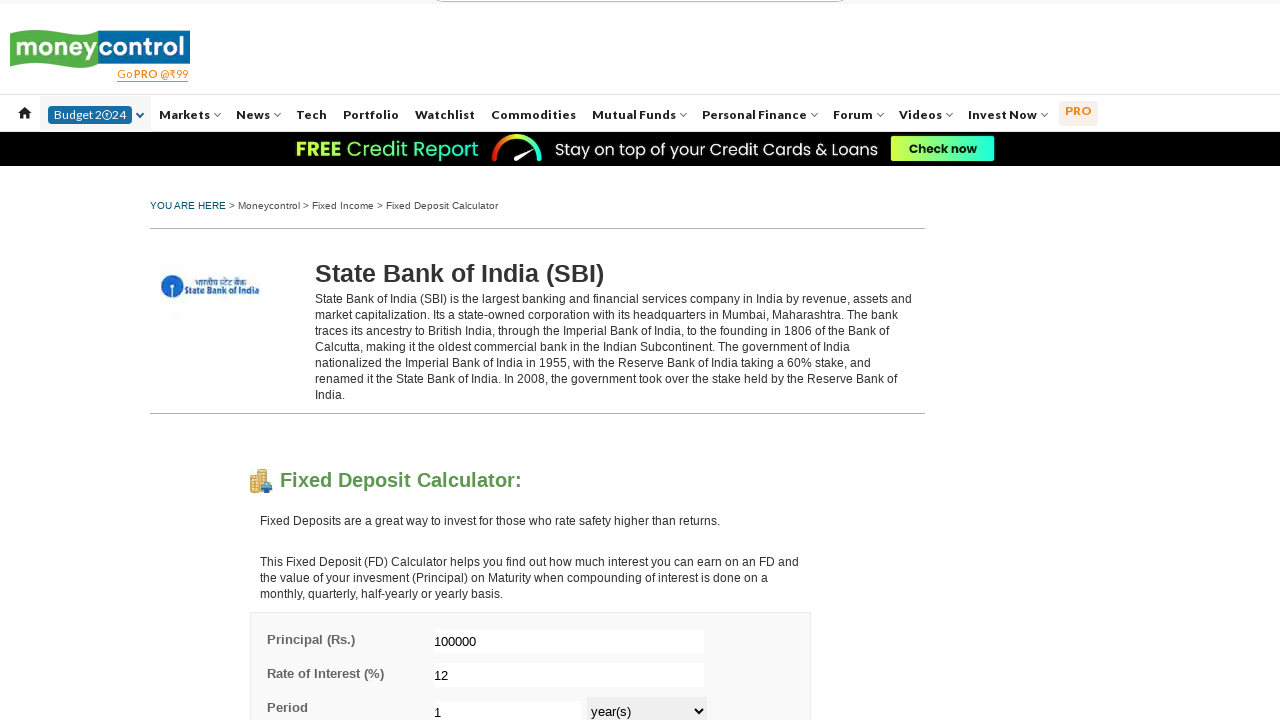

Selected frequency as maturity (value: 0) on #frequency
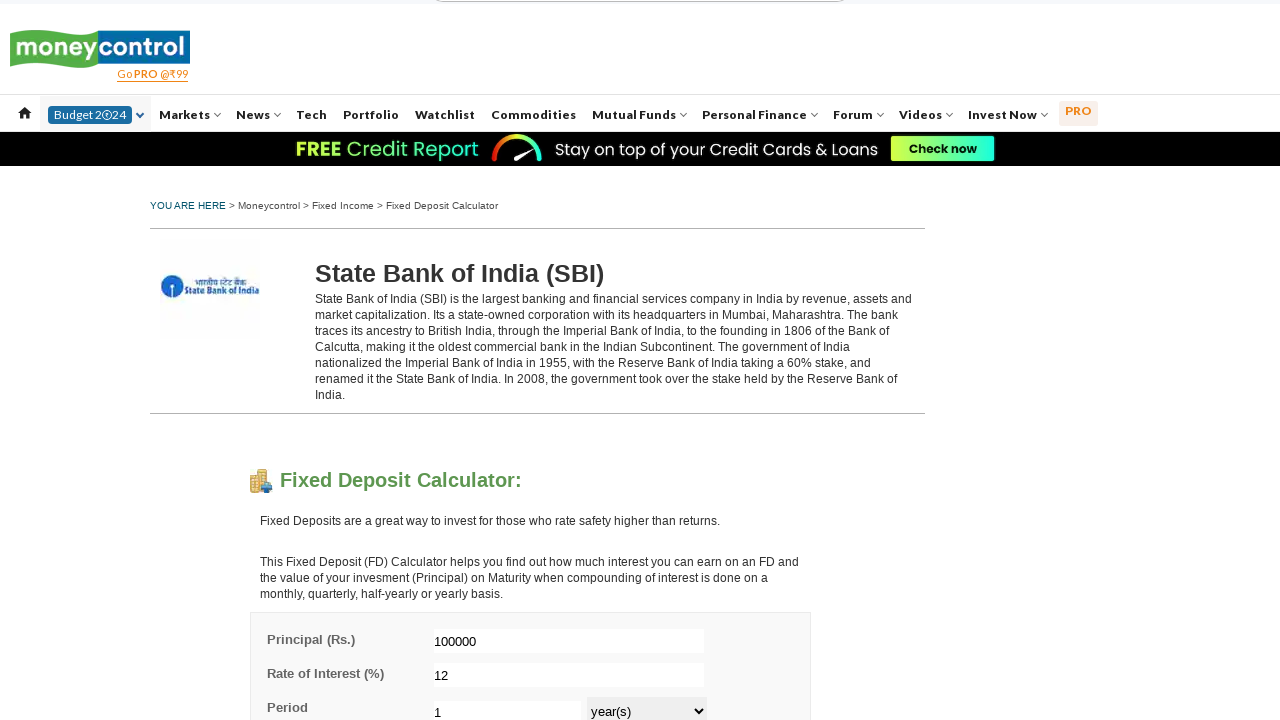

Clicked Calculate button at (488, 360) on xpath=//div[@class='CTR PT15']/a[1]/img
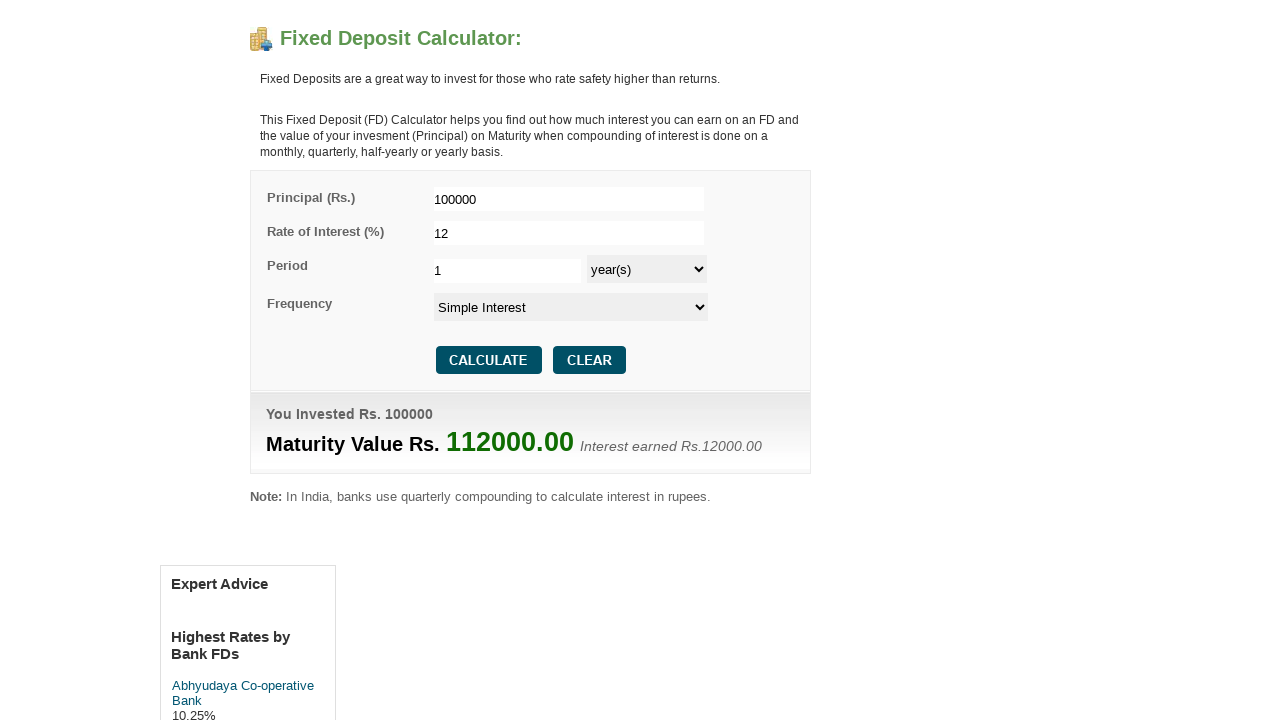

Maturity value displayed successfully
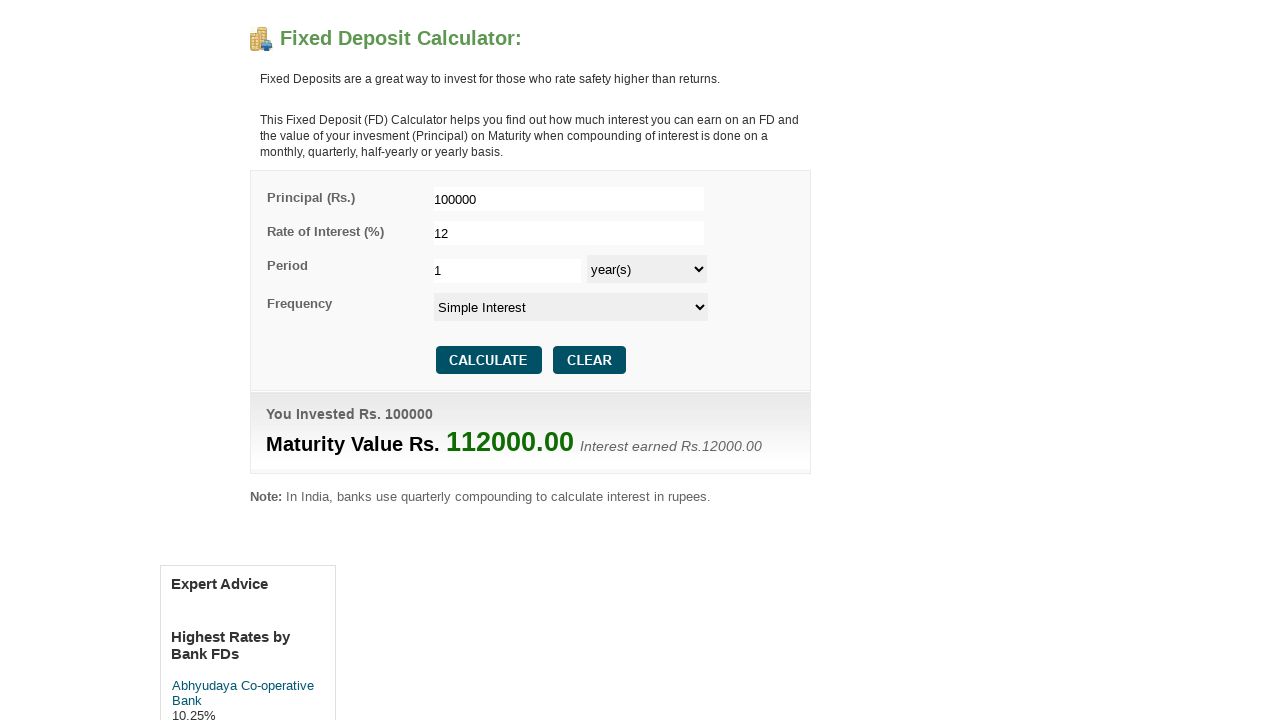

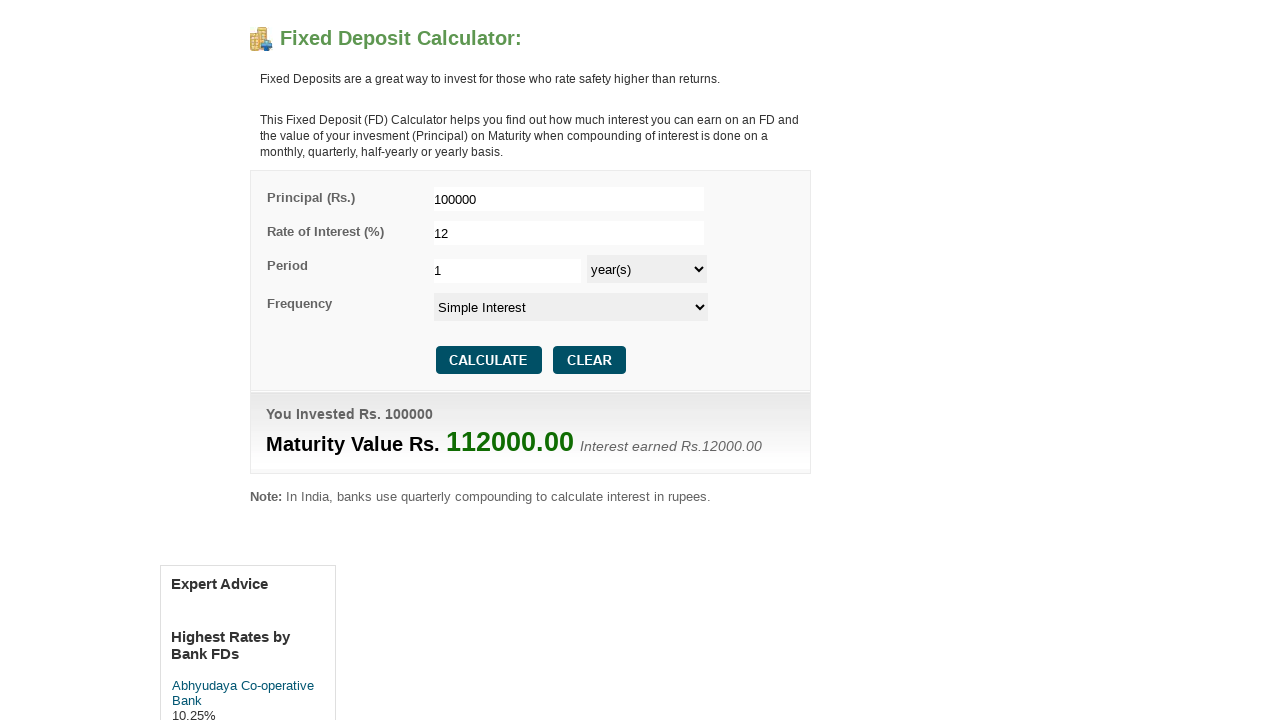